Tests browser window handling functionality by clicking buttons that open new tabs/windows, switching between them, verifying content, and returning to the main window

Starting URL: https://demoqa.com/alertsWindows

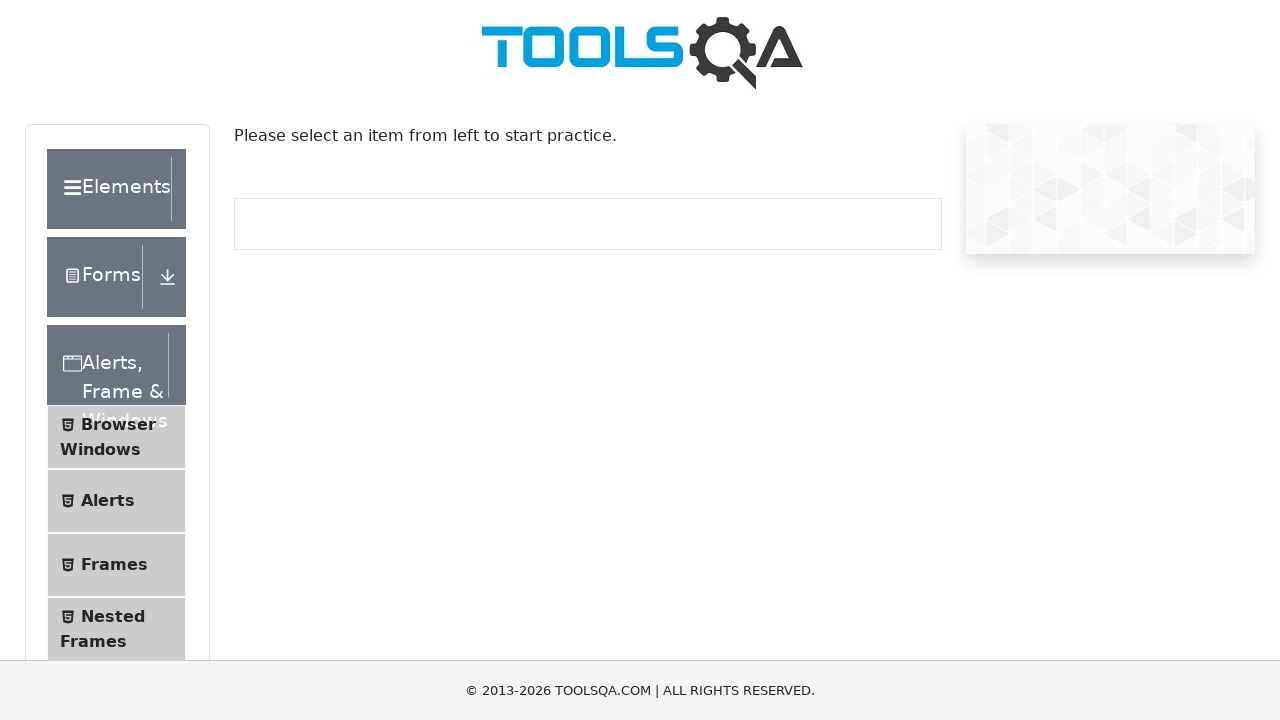

Clicked on 'Browser Windows' menu item at (118, 424) on xpath=//span[text()='Browser Windows']
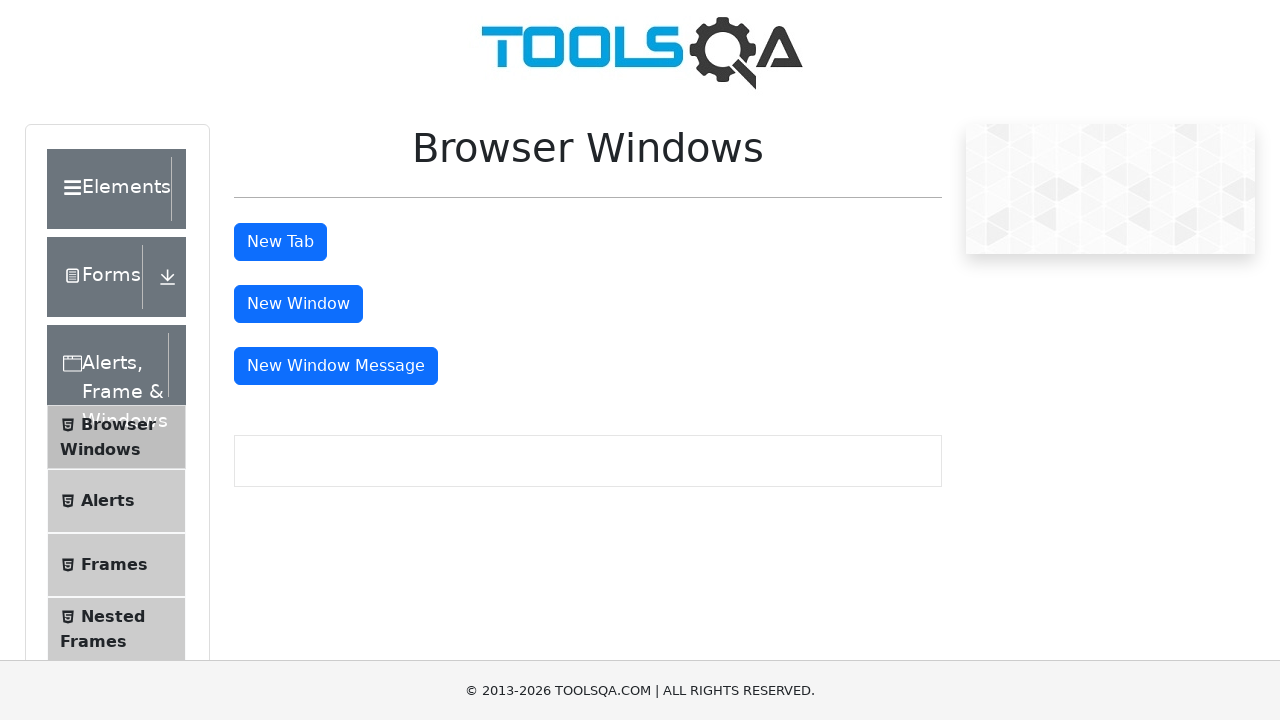

Stored main page reference
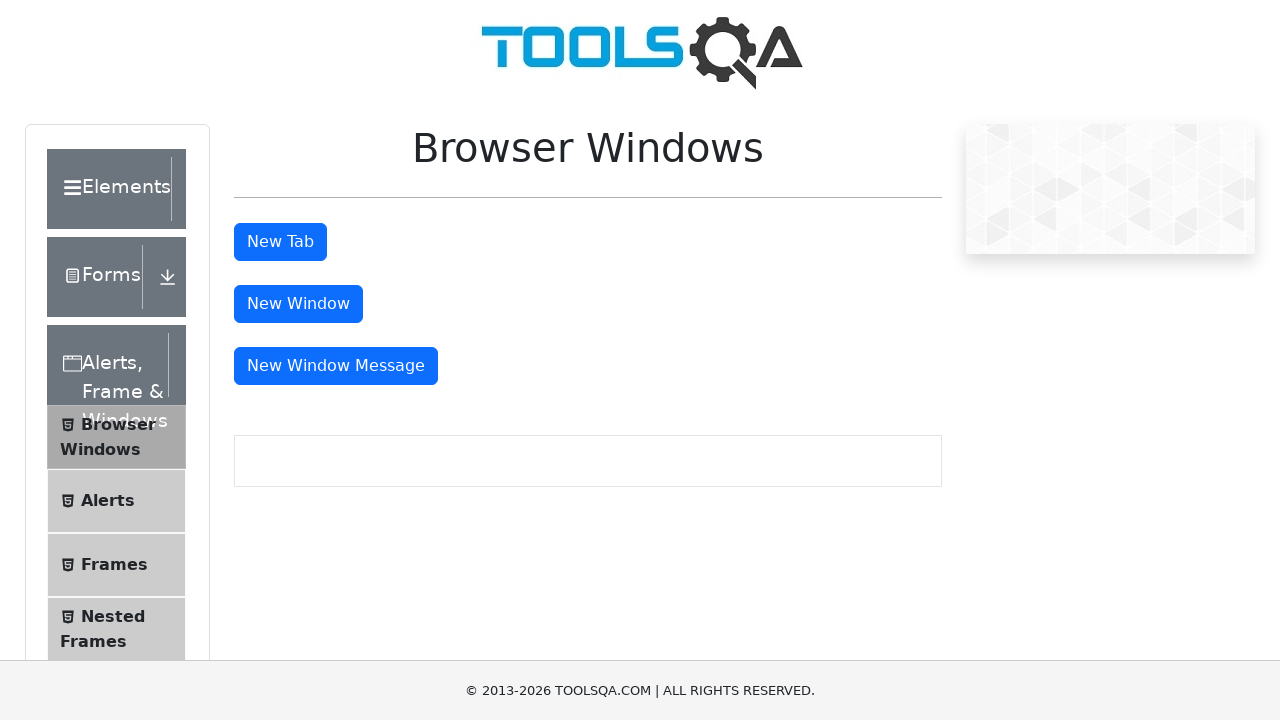

Clicked 'New Tab' button at (280, 242) on #tabButton
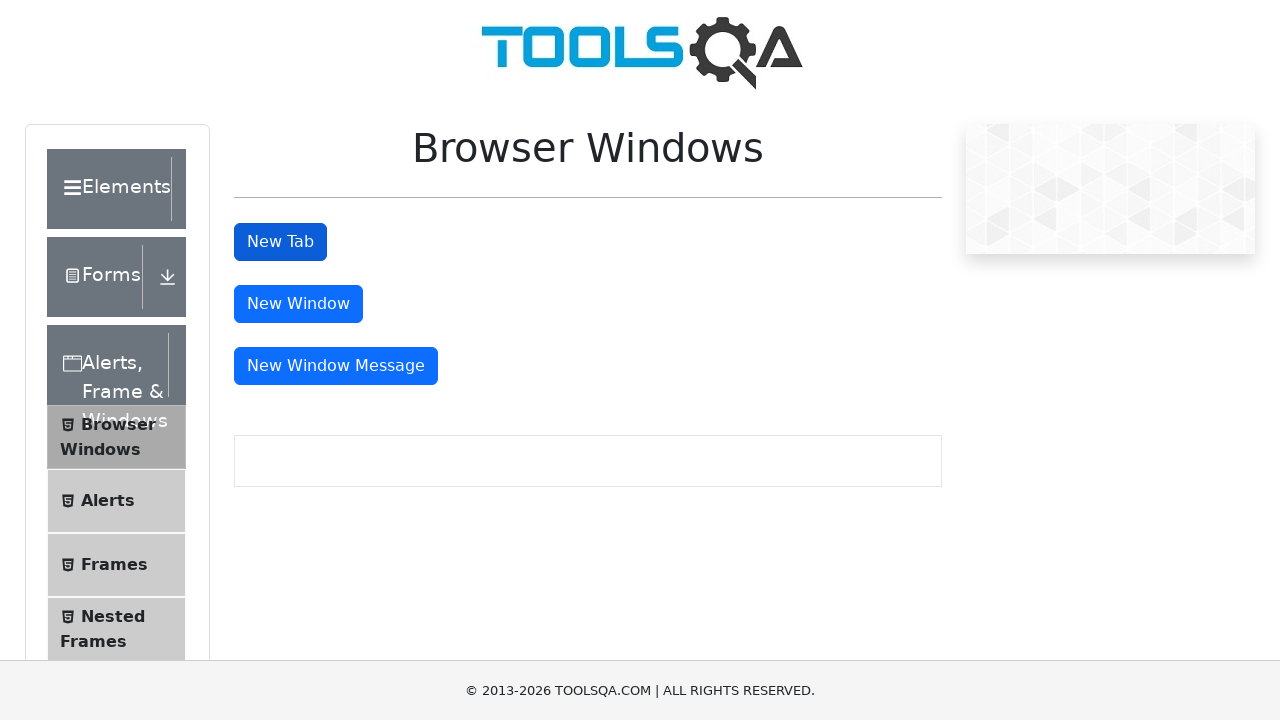

Switched to new tab
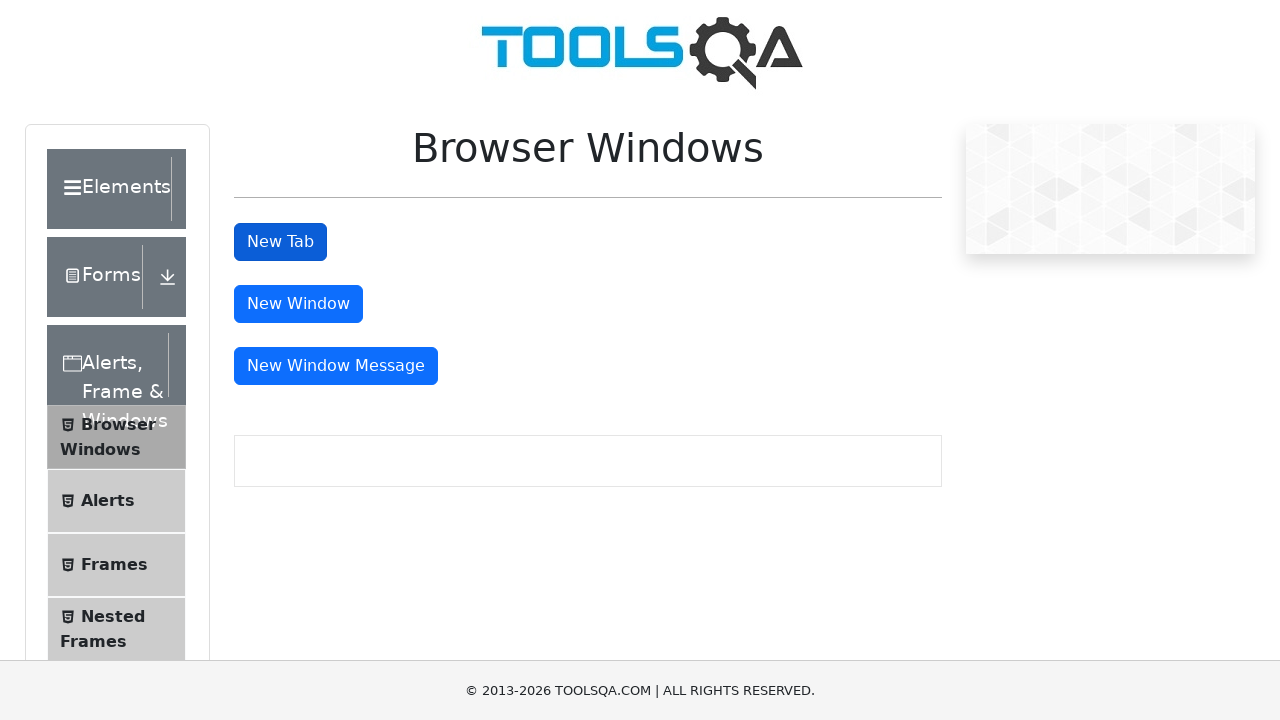

Sample heading element loaded in new tab
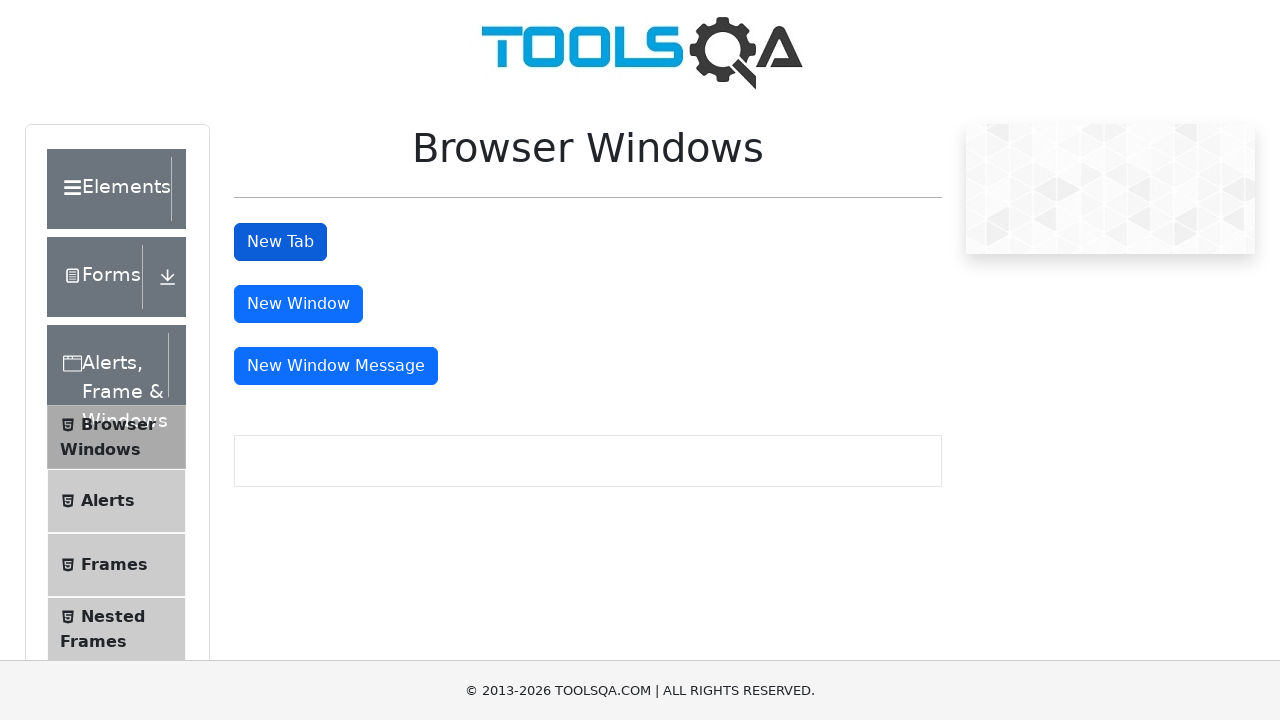

Located sample heading element
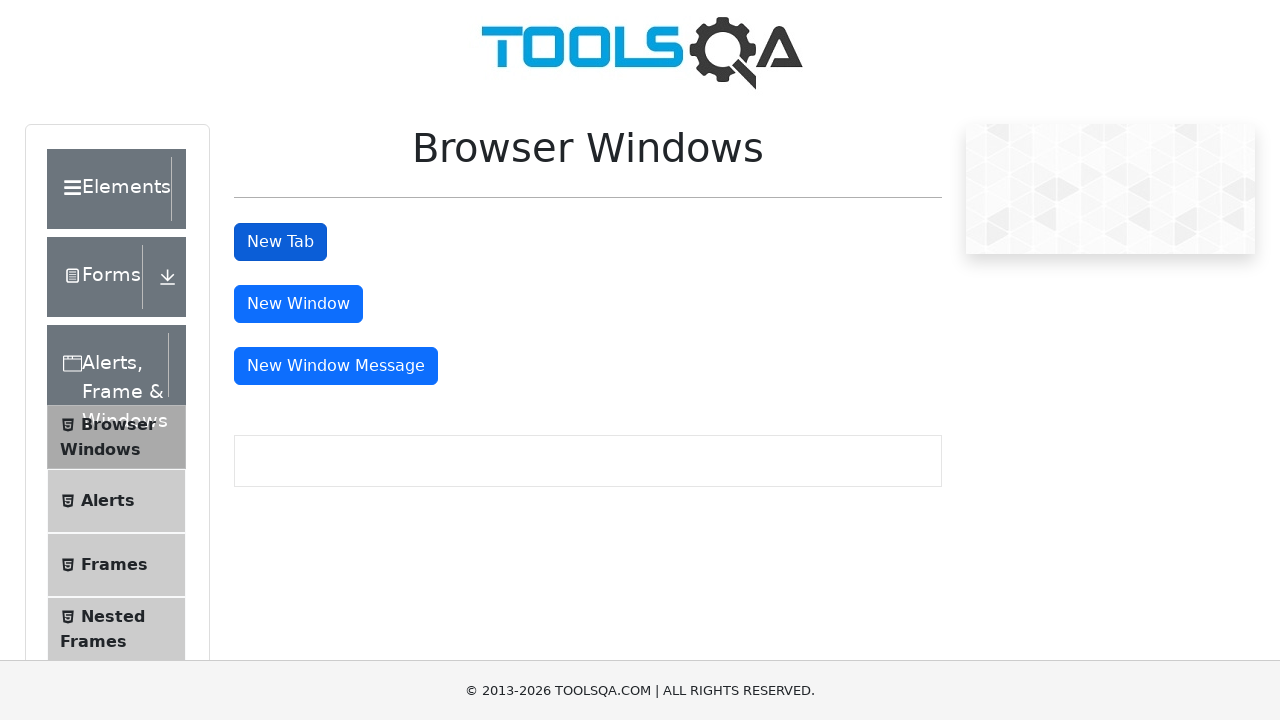

Verified new tab contains 'This is a sample page'
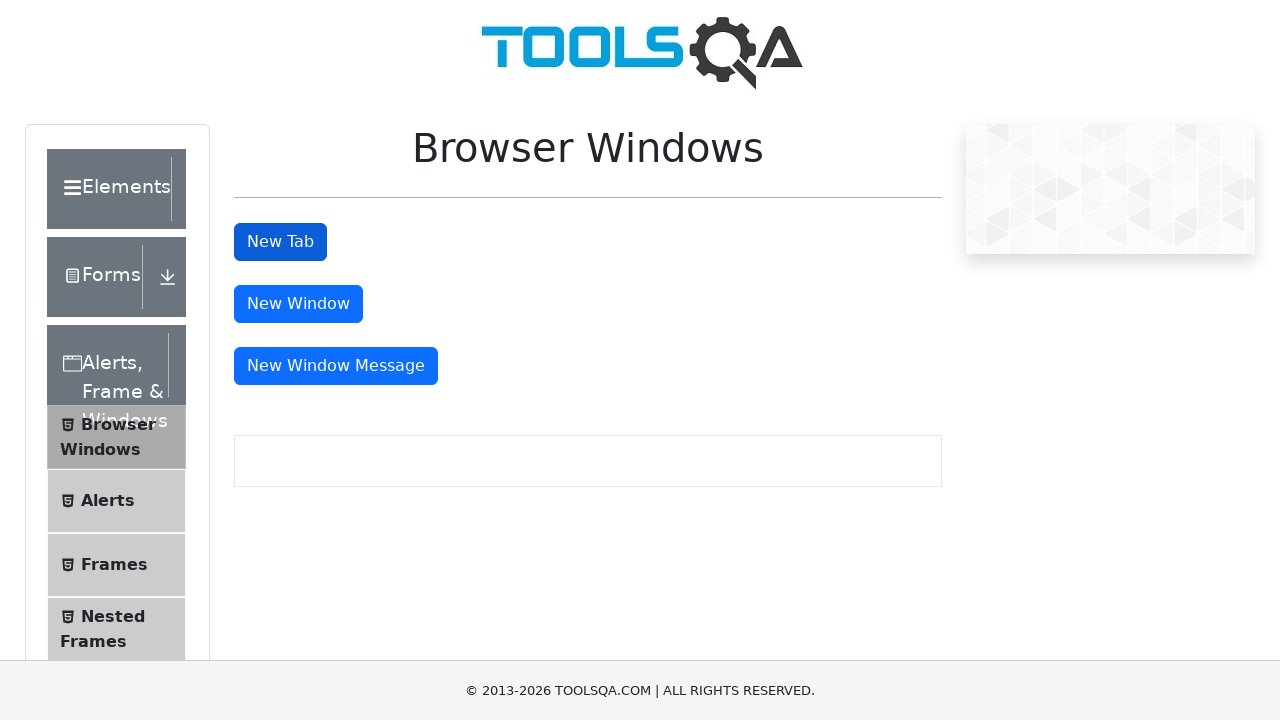

Closed new tab
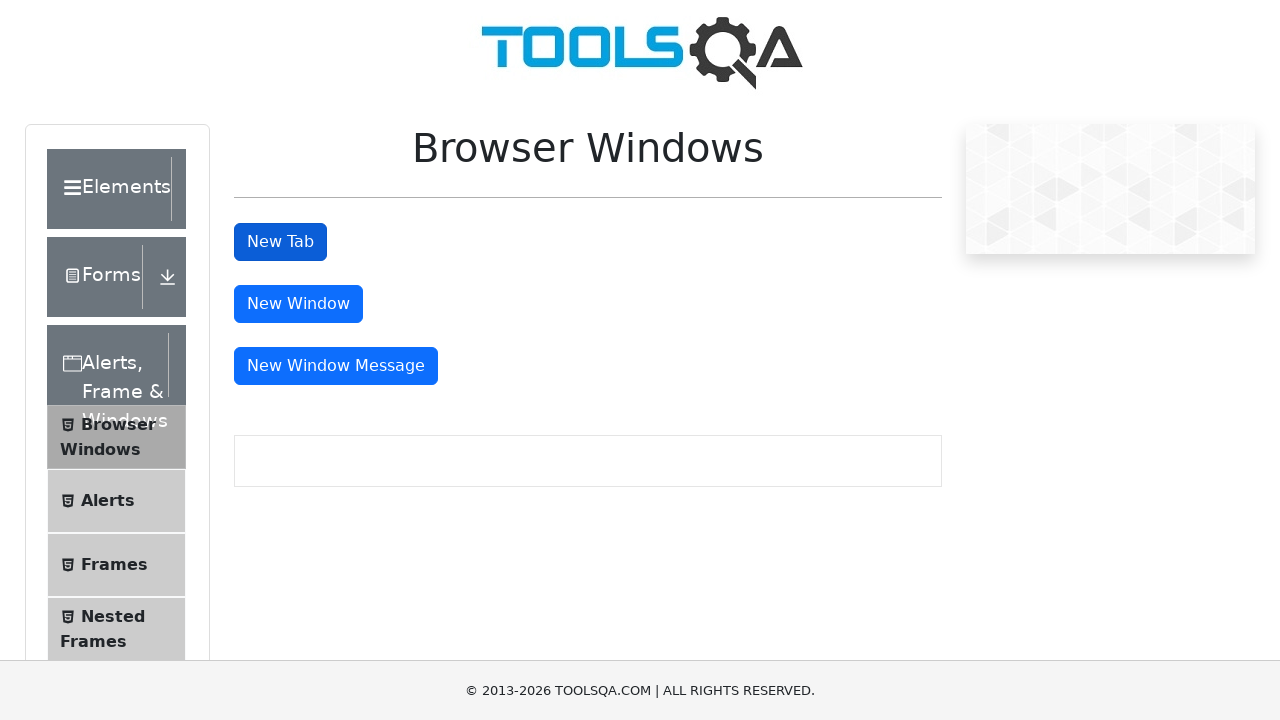

Clicked 'New Window' button at (298, 304) on #windowButton
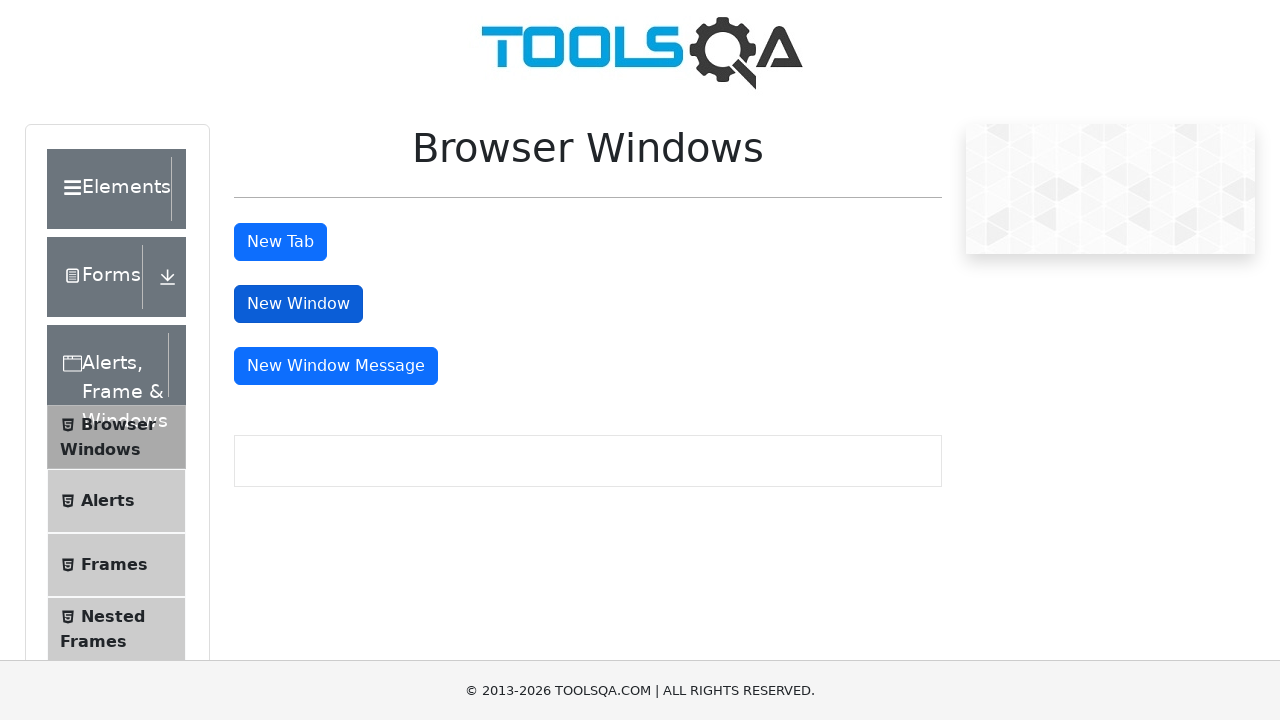

Switched to new window
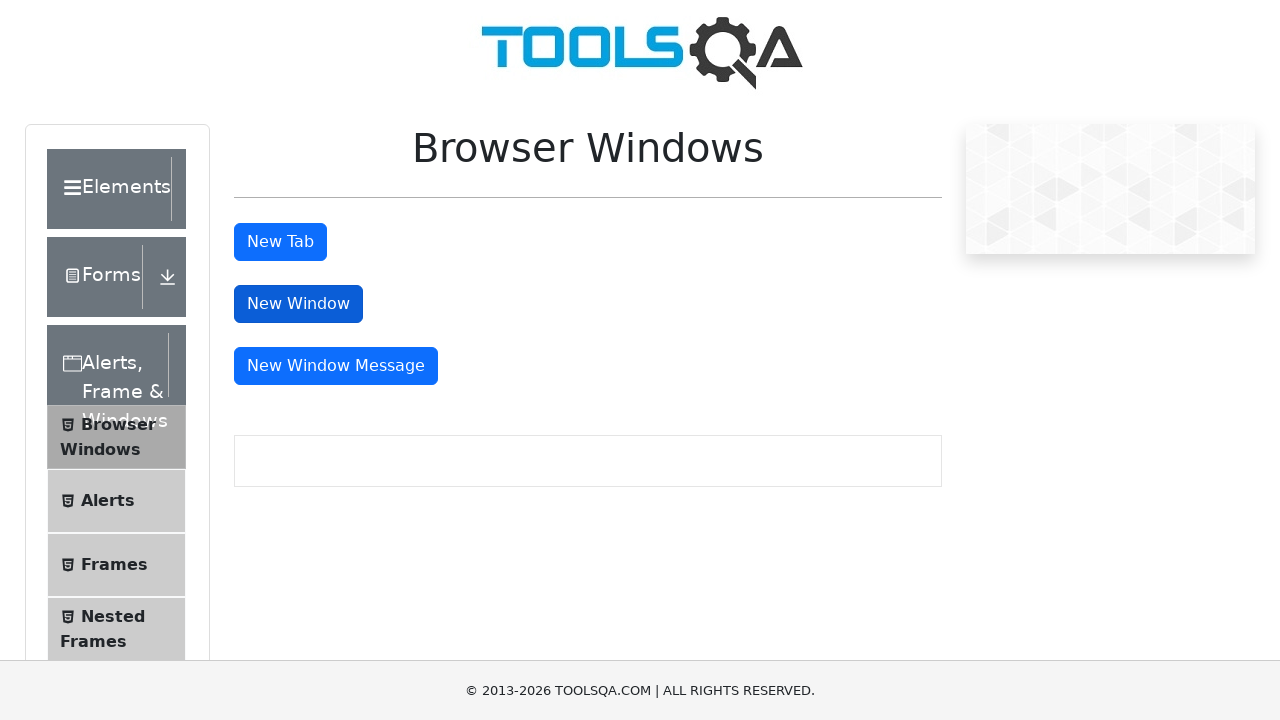

Sample heading element loaded in new window
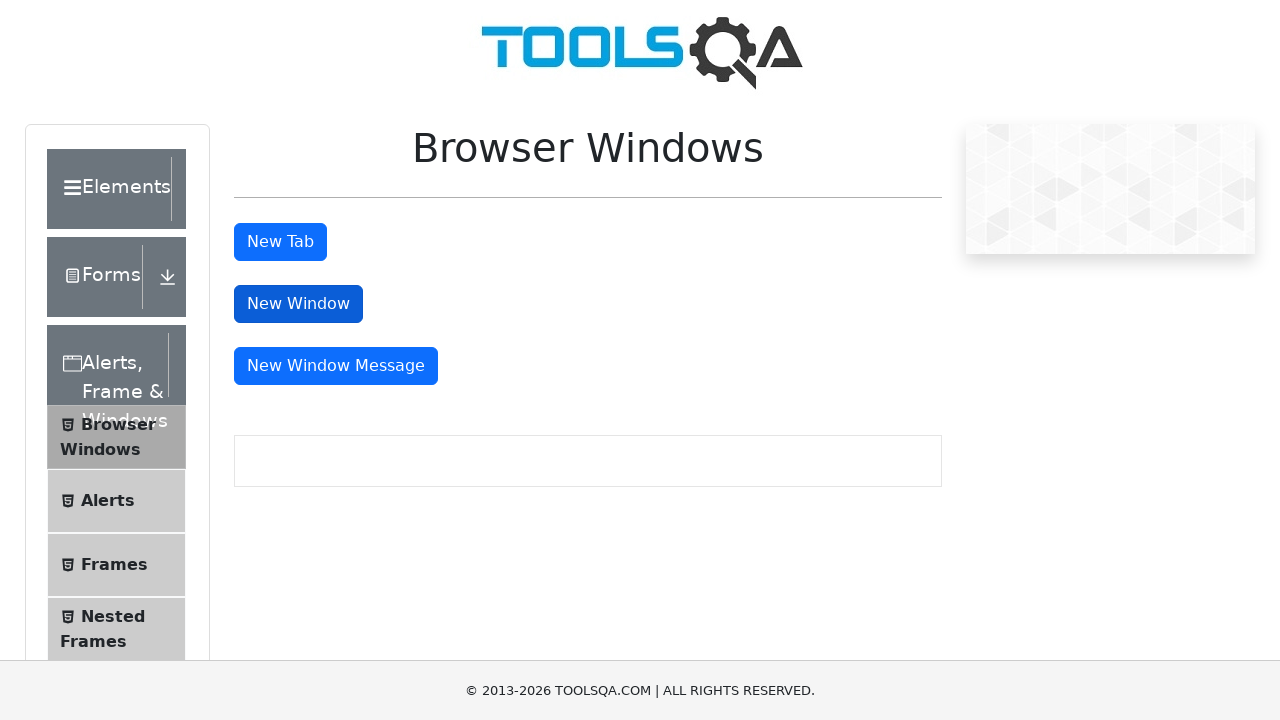

Located sample heading element in new window
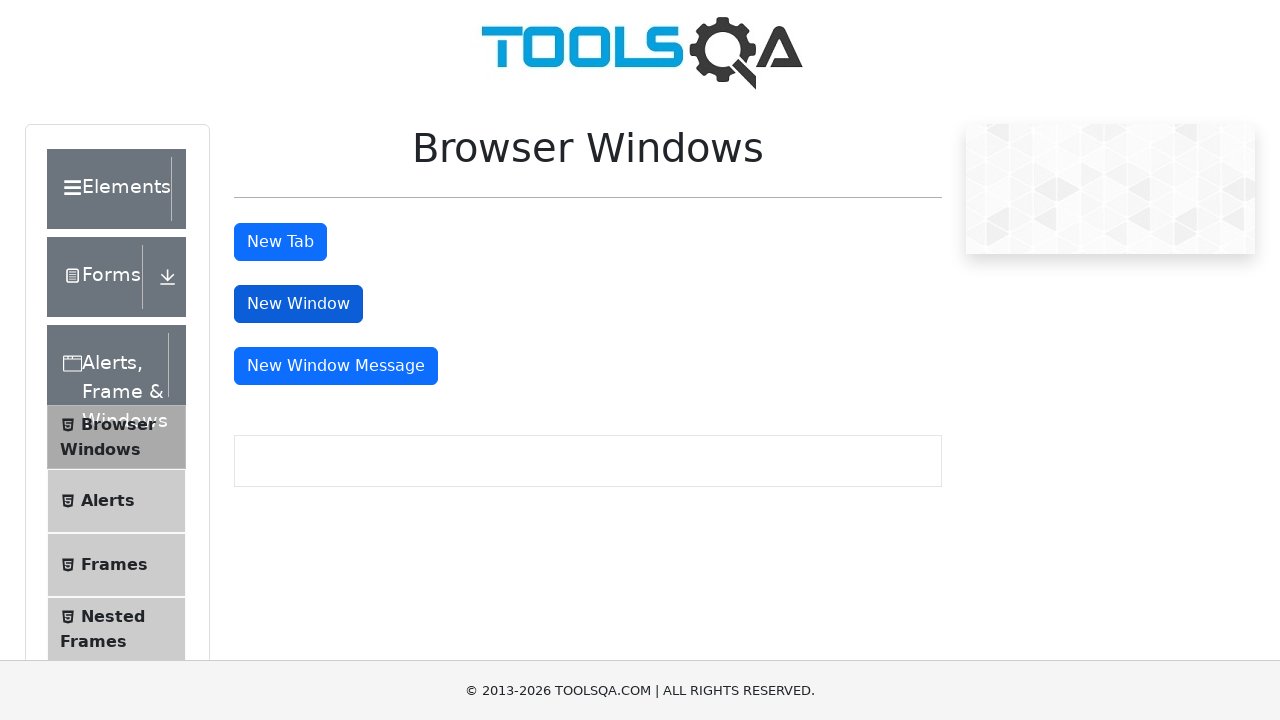

Verified new window contains 'This is a sample page'
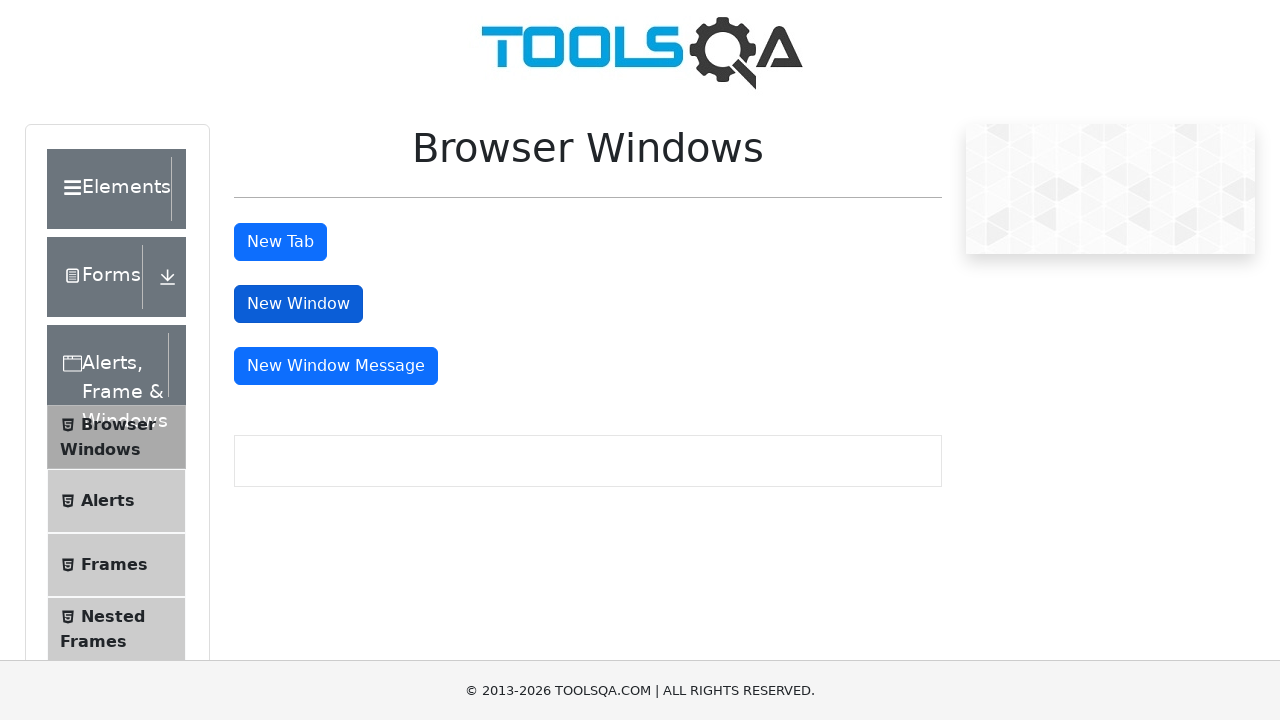

Closed new window
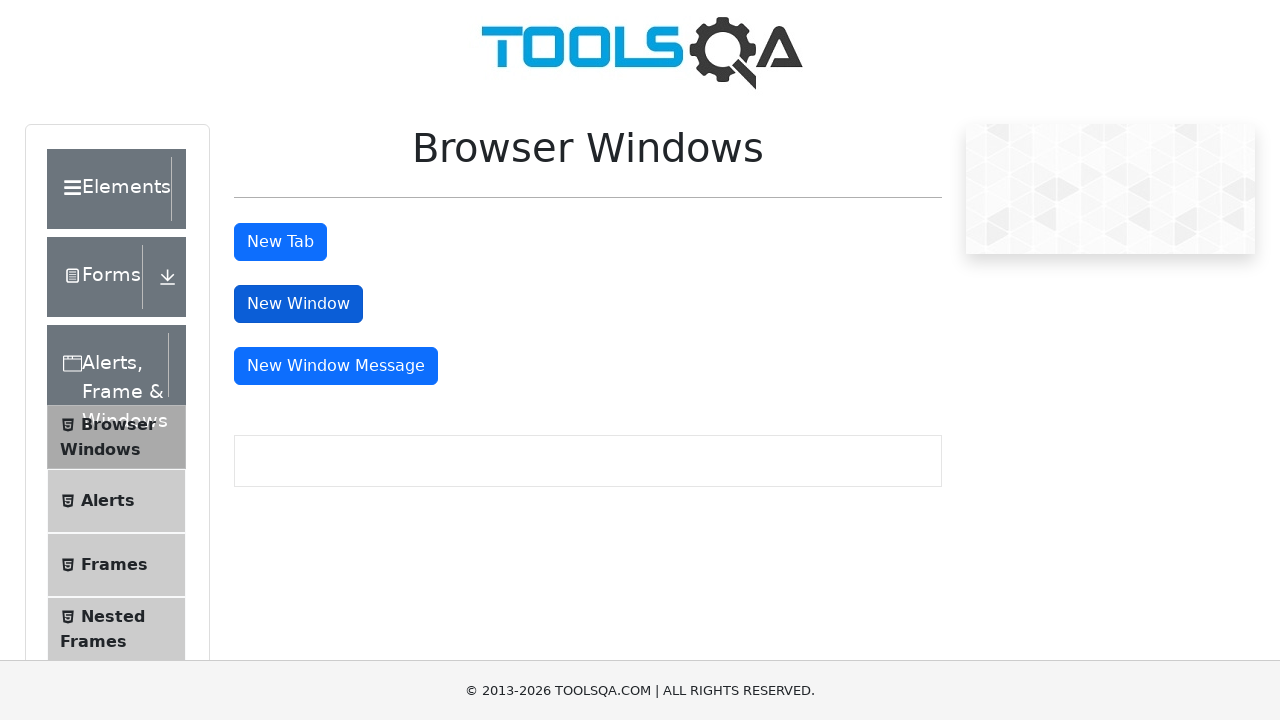

Clicked 'New Window Message' button at (336, 366) on #messageWindowButton
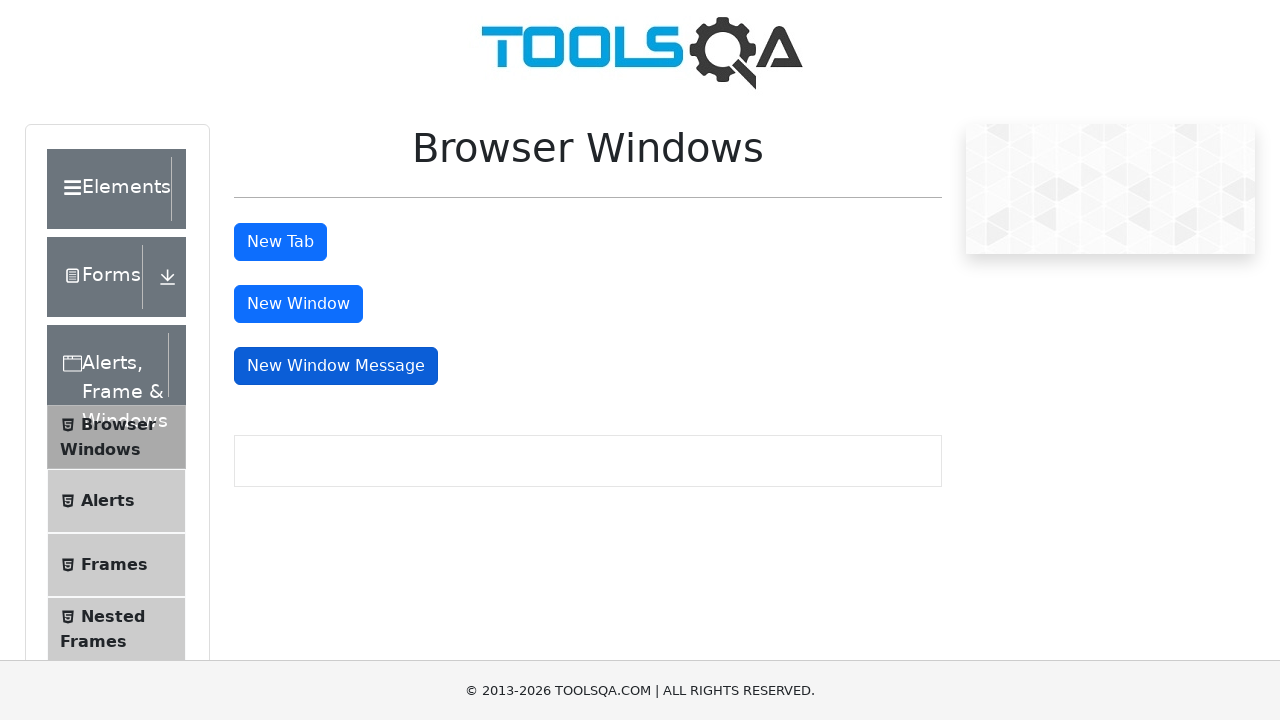

Switched to new message window
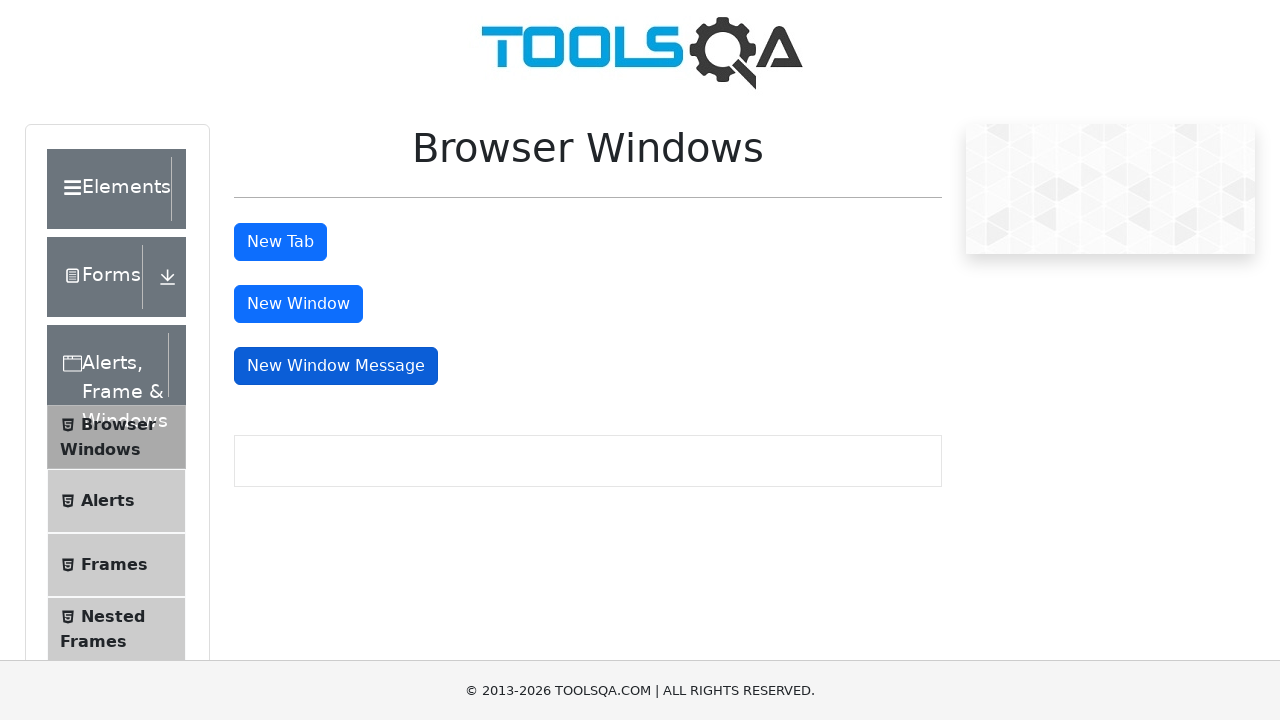

Message window DOM content loaded
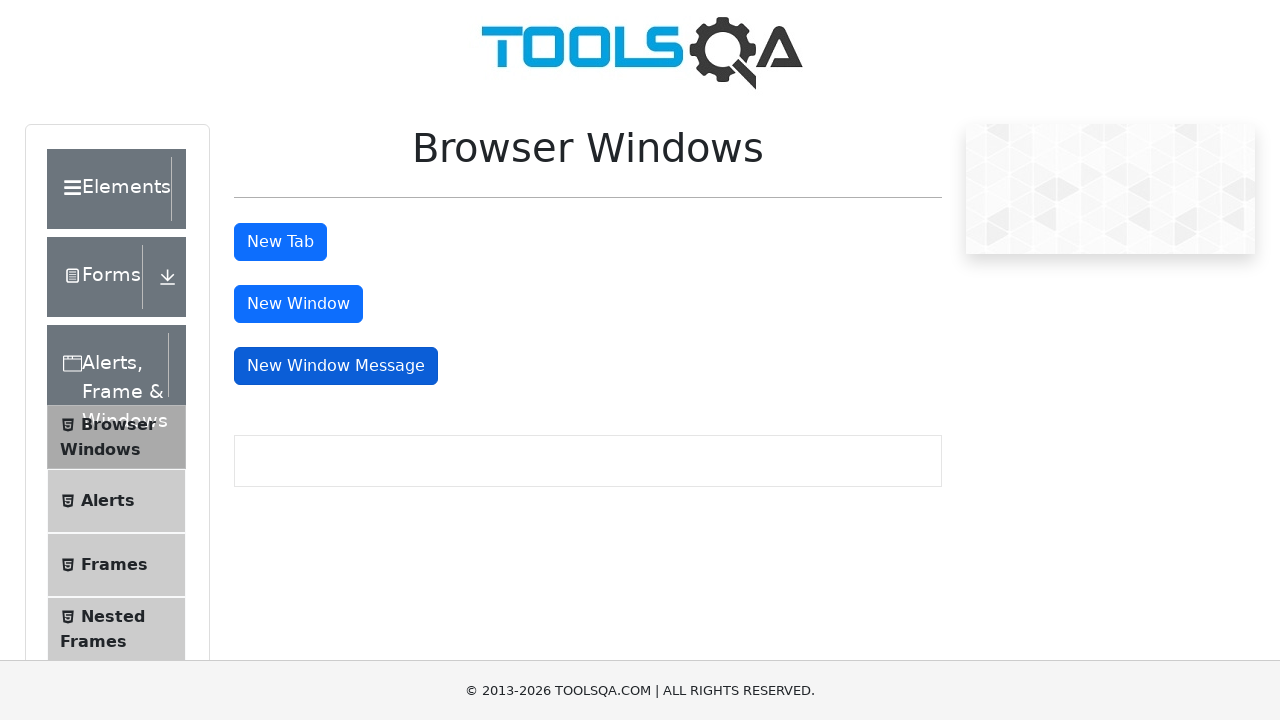

Closed message window
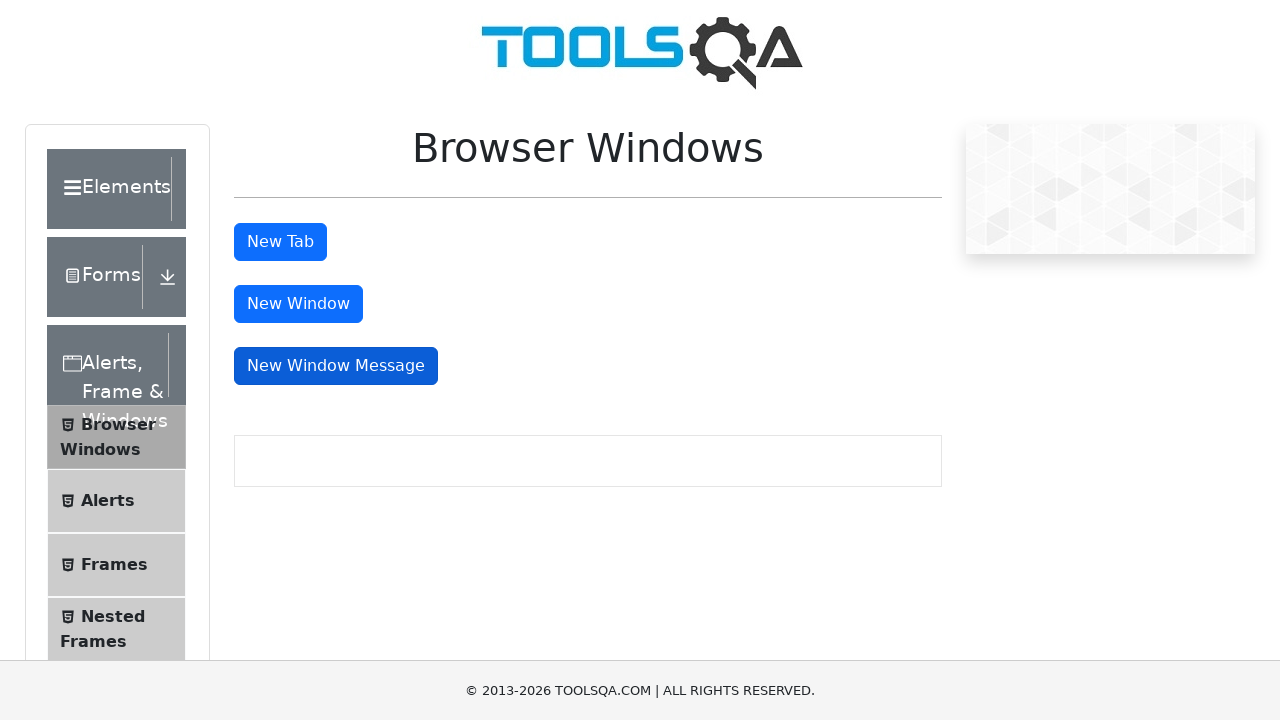

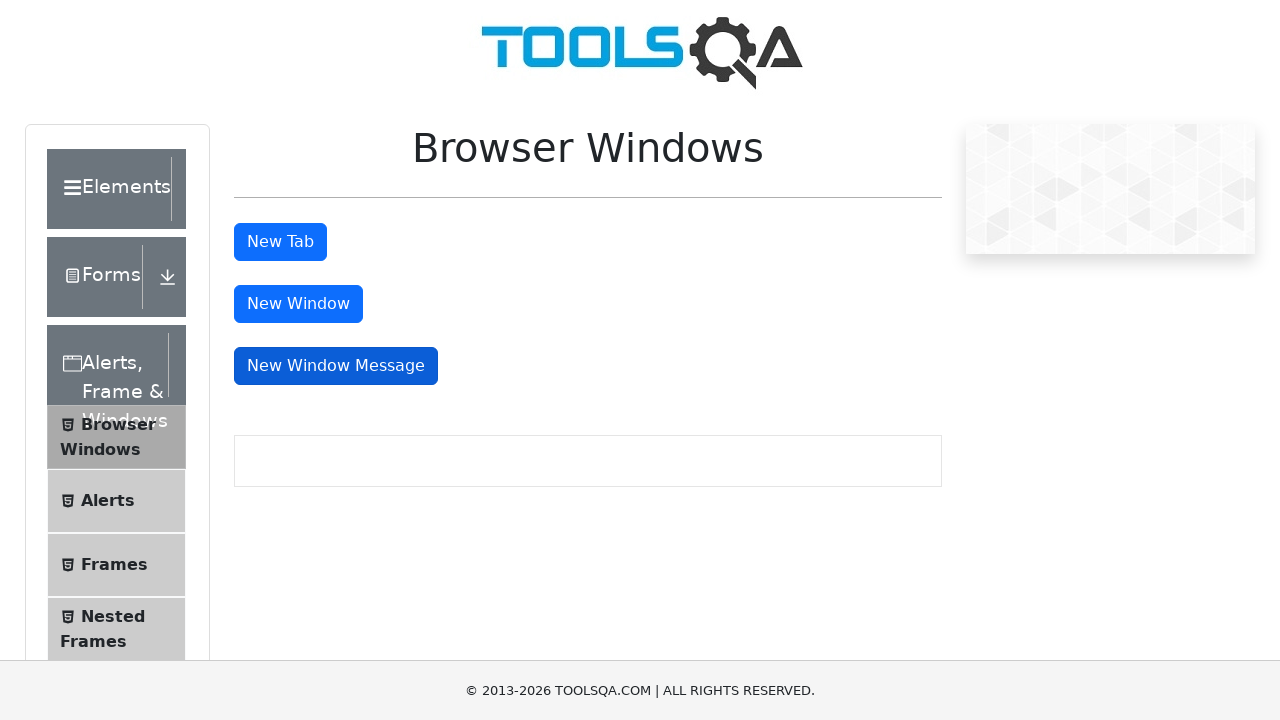